Tests that the ActionHero.js homepage renders correctly by verifying the h2 heading contains expected text about being reusable, scalable, and quick.

Starting URL: https://www.actionherojs.com

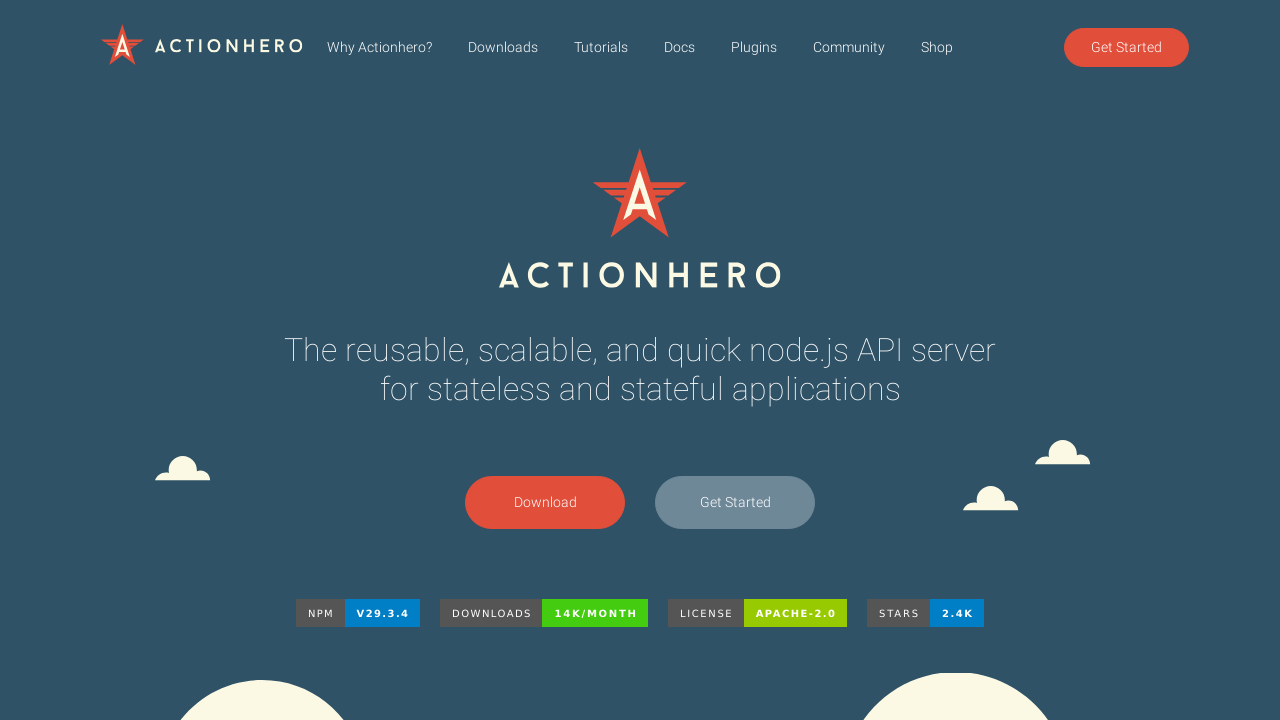

Waited for h2 heading to load on ActionHero.js homepage
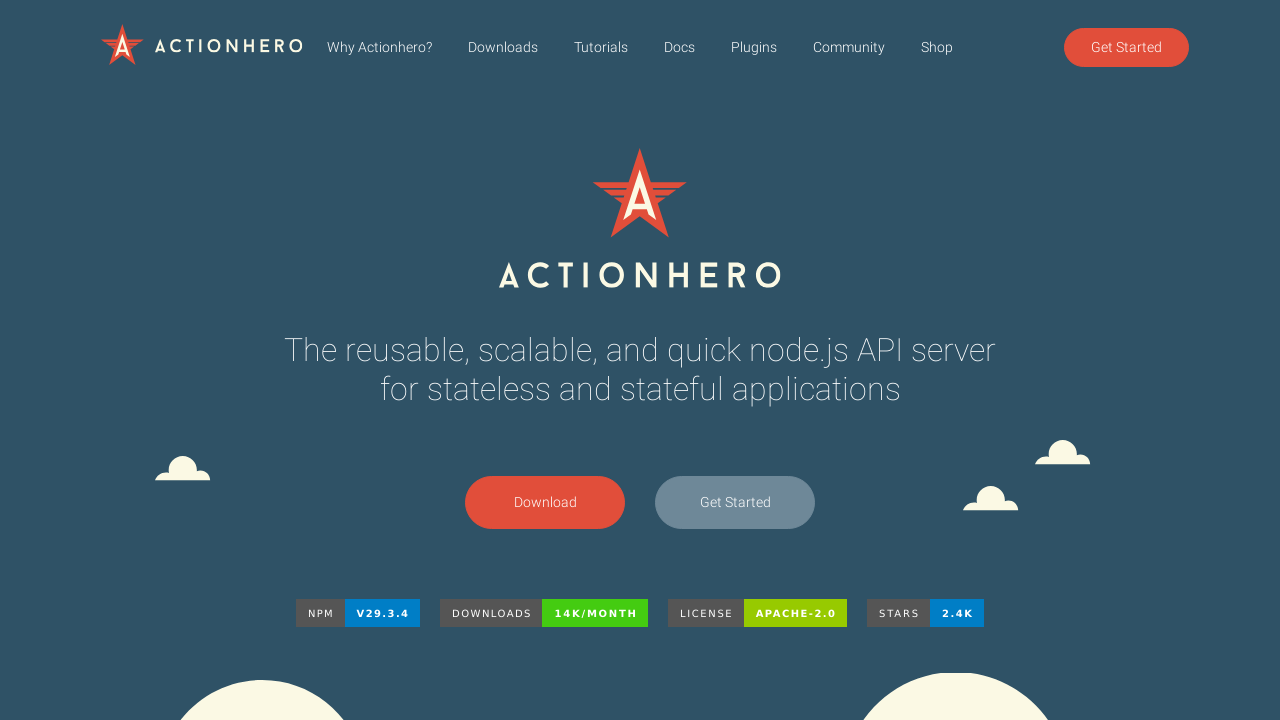

Retrieved text content from h2 heading
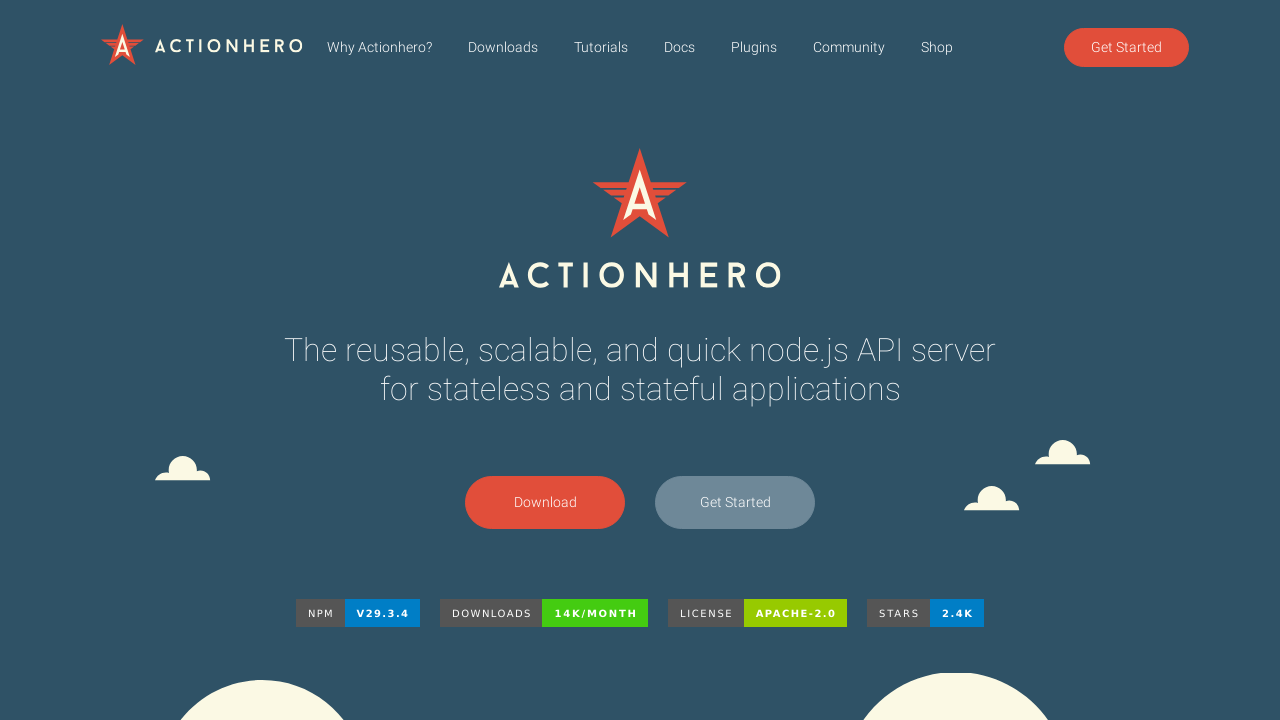

Verified h2 heading contains 'reusable, scalable, and quick'
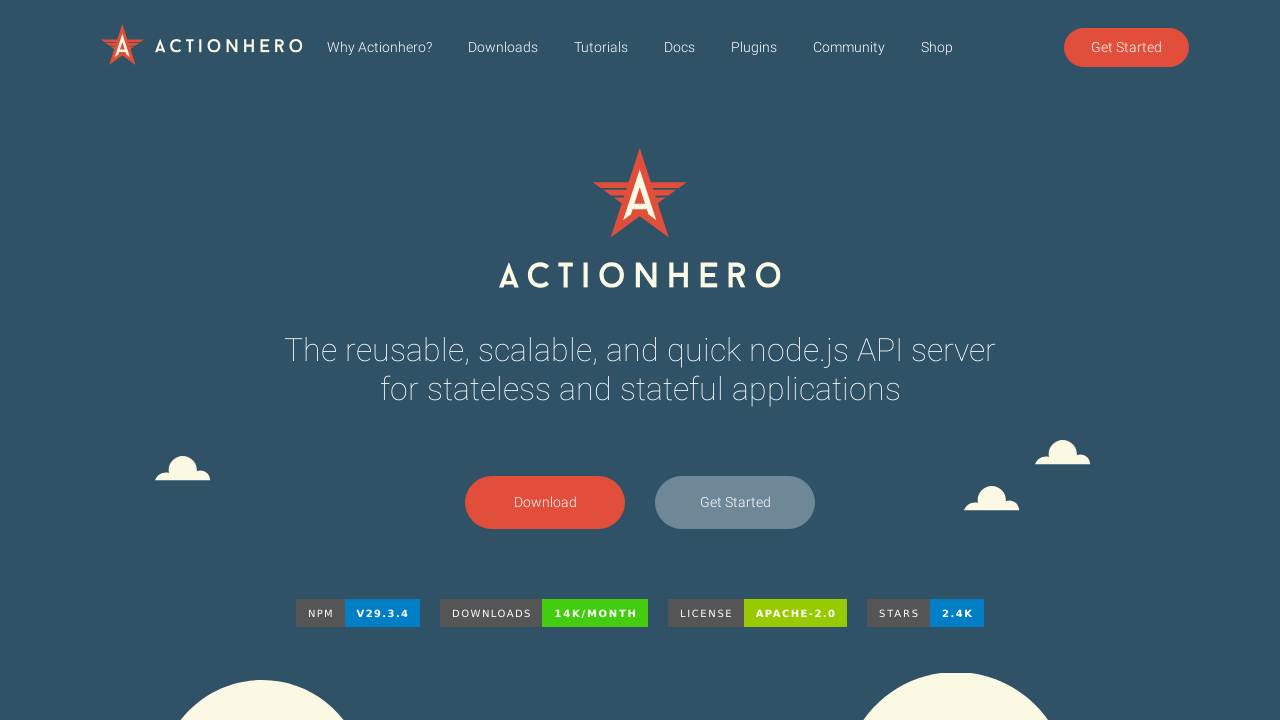

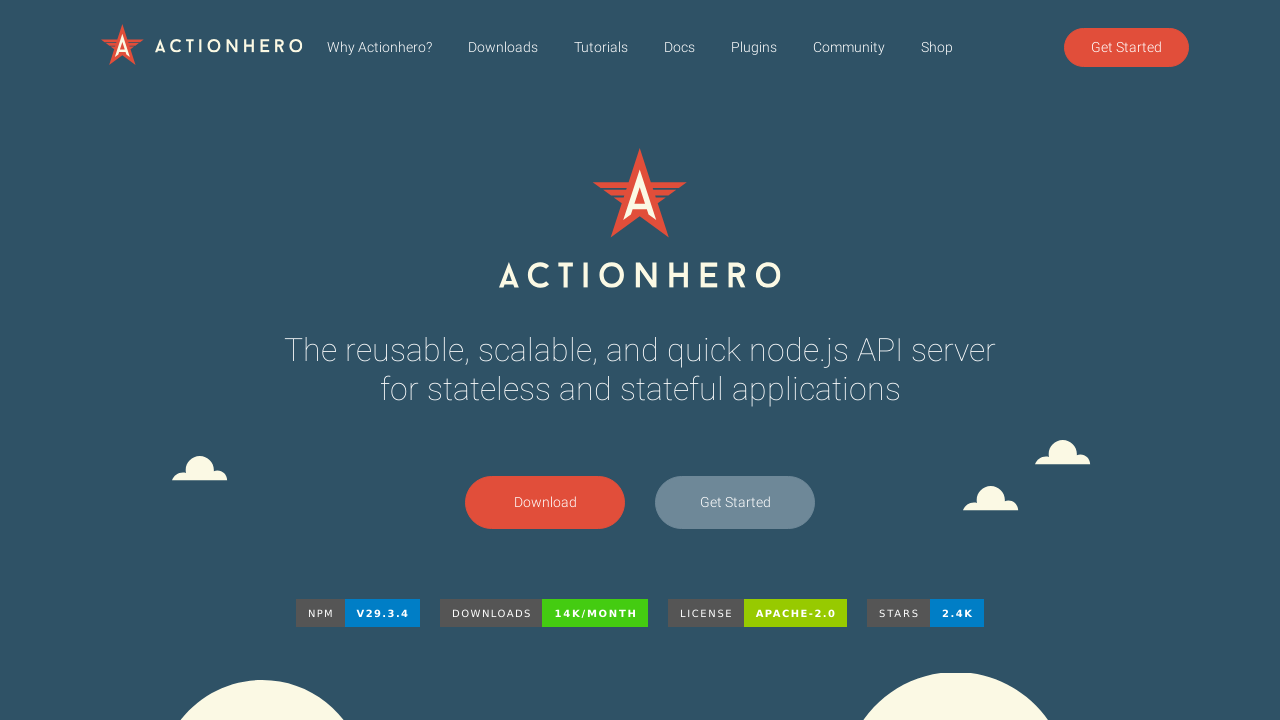